Tests drag and drop functionality on jQueryUI demo page by dragging an element and dropping it onto a target area within an iframe

Starting URL: https://jqueryui.com/droppable/

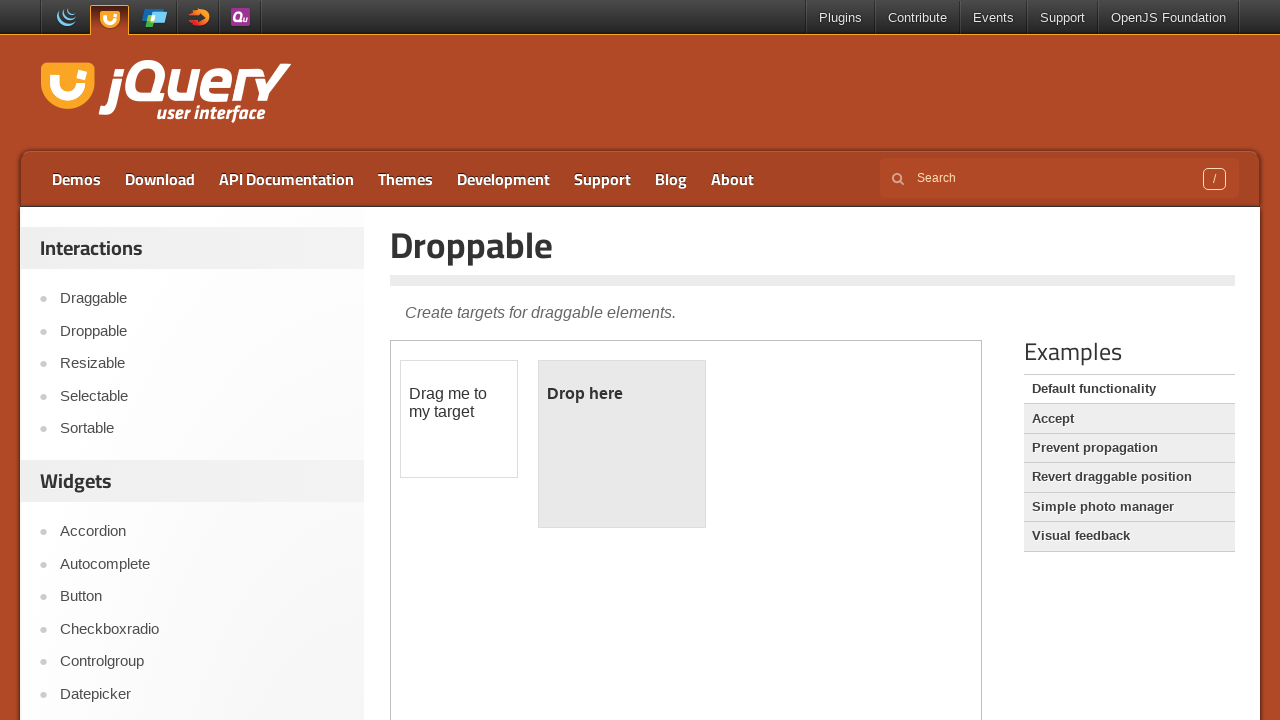

Navigated to jQueryUI droppable demo page
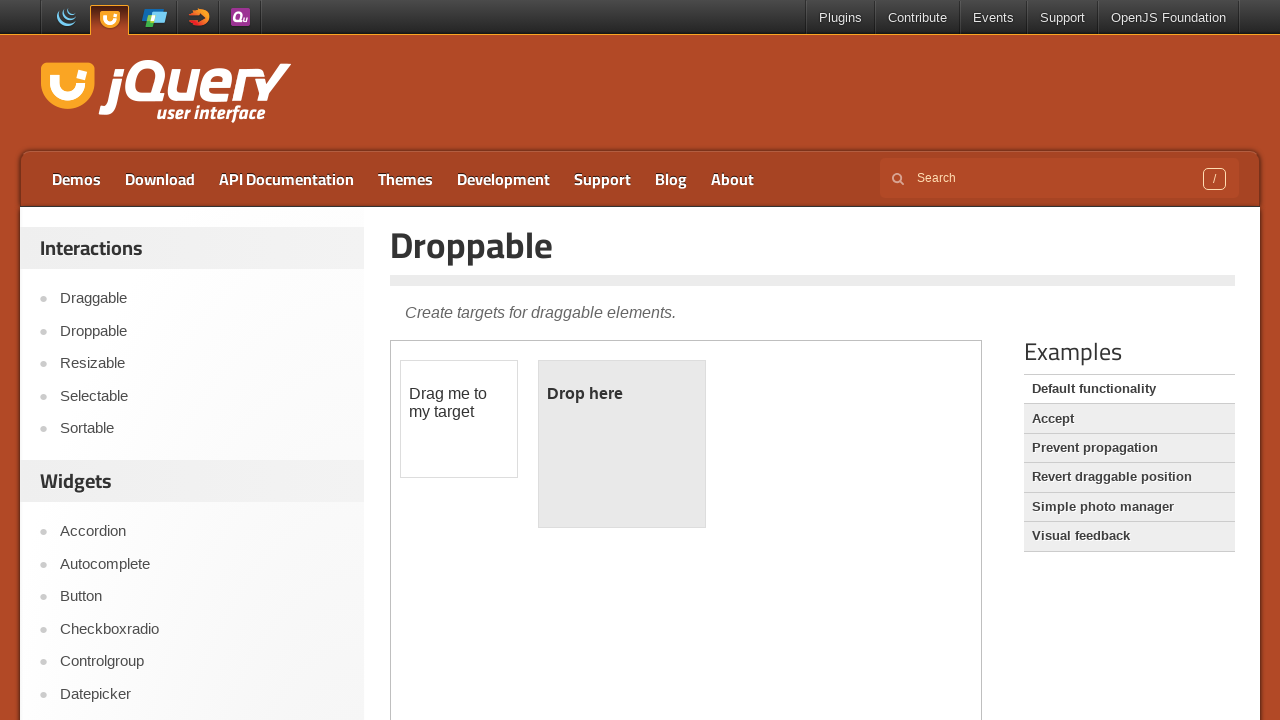

Located iframe containing drag and drop demo
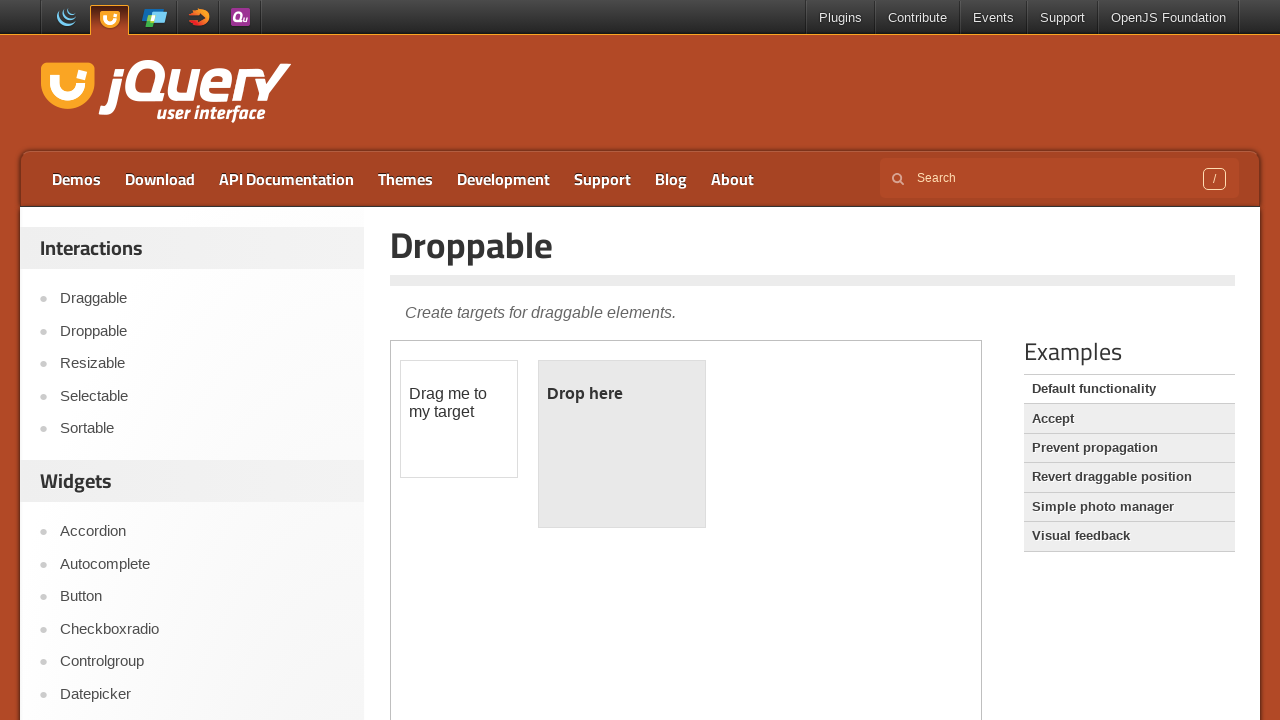

Located draggable element (#draggable) in iframe
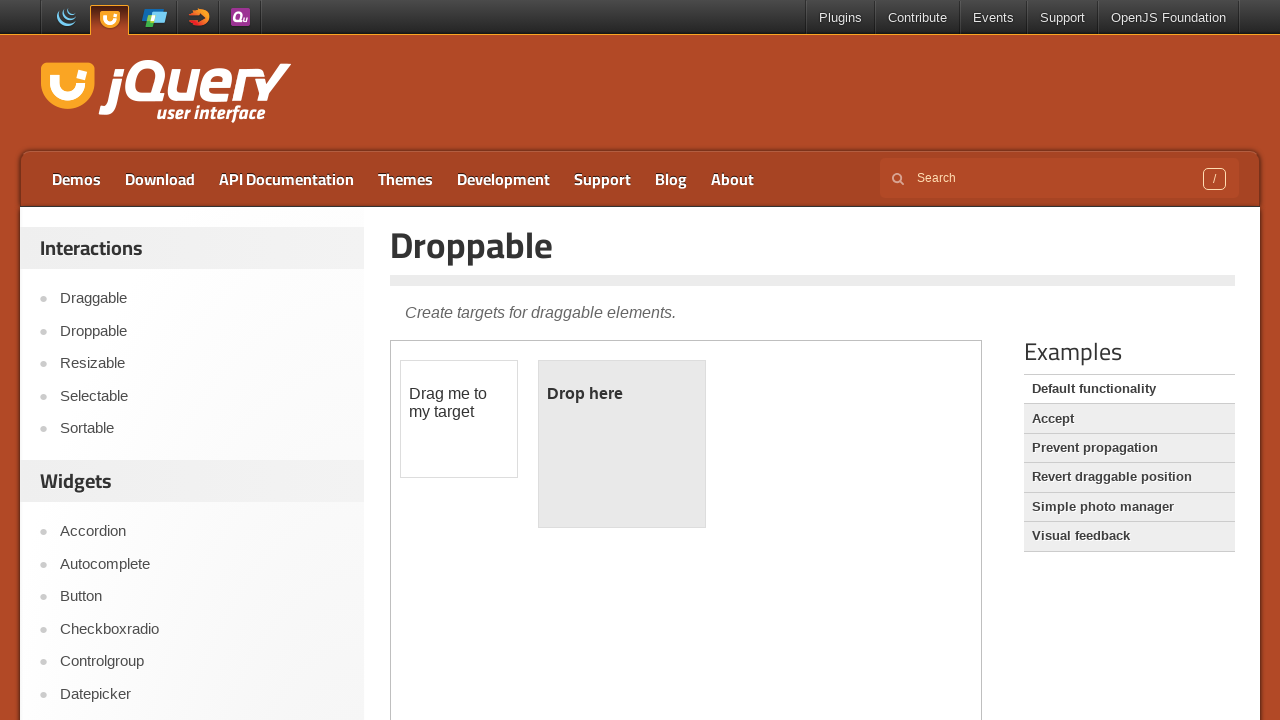

Located droppable target element (#droppable) in iframe
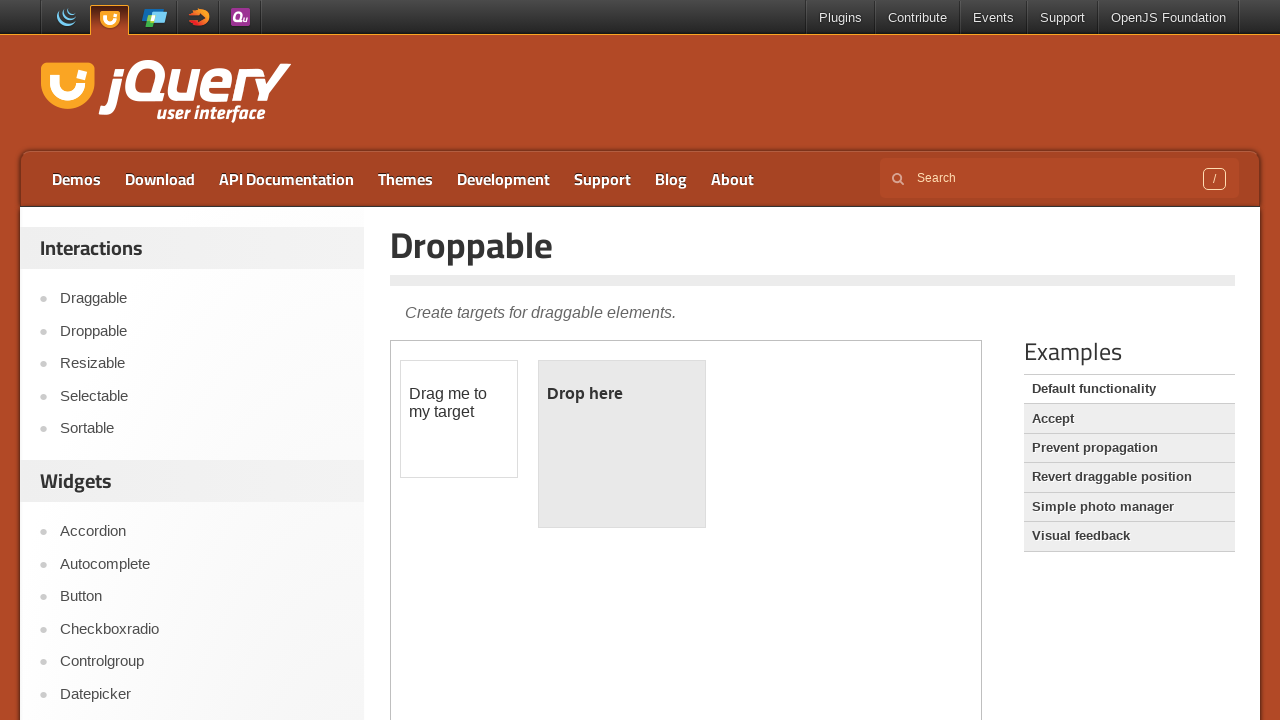

Successfully dragged #draggable element and dropped it onto #droppable target at (622, 444)
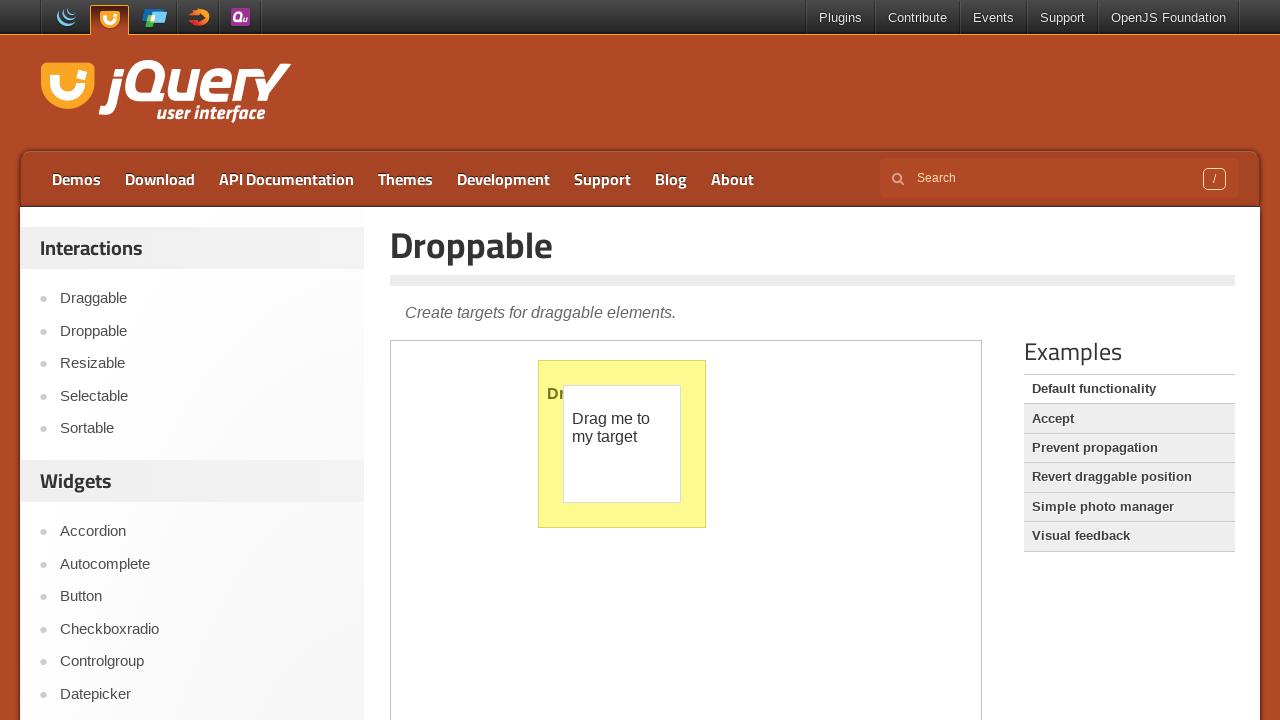

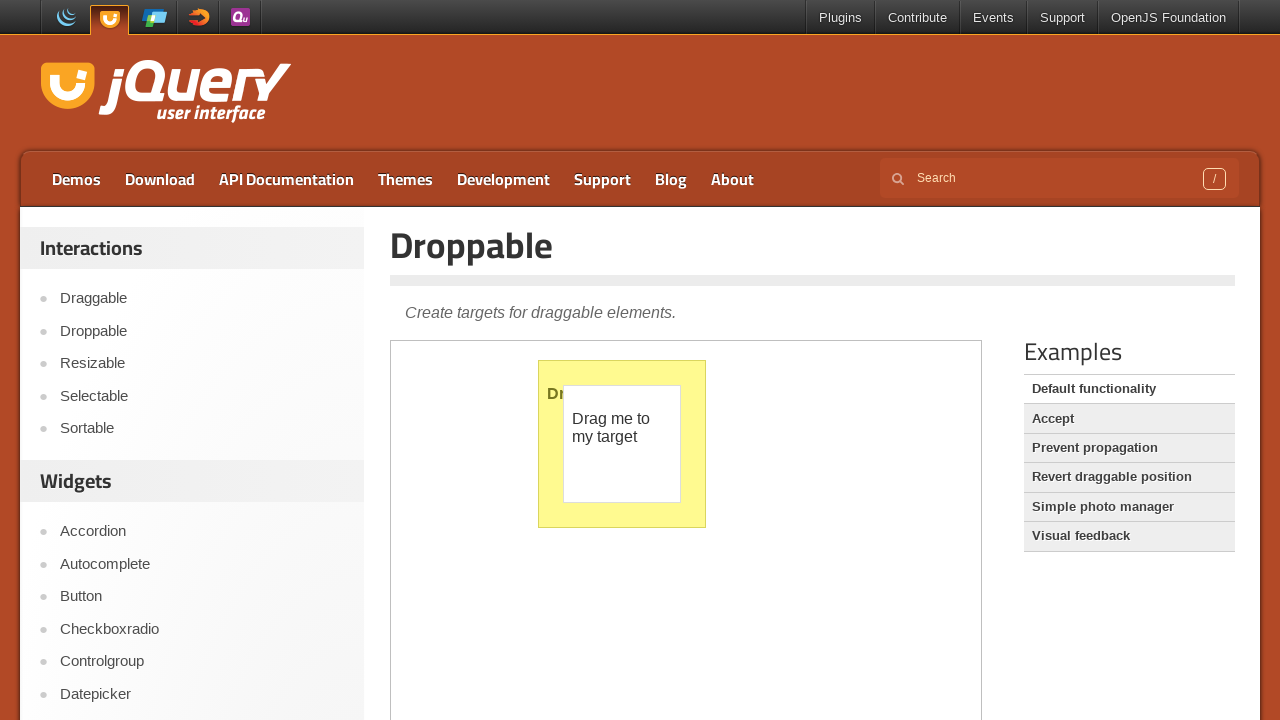